Tests navigation through the main menu by hovering over Programme menu and clicking on A1 Program submenu item

Starting URL: https://www.srpski-strani.com/index_eng.php

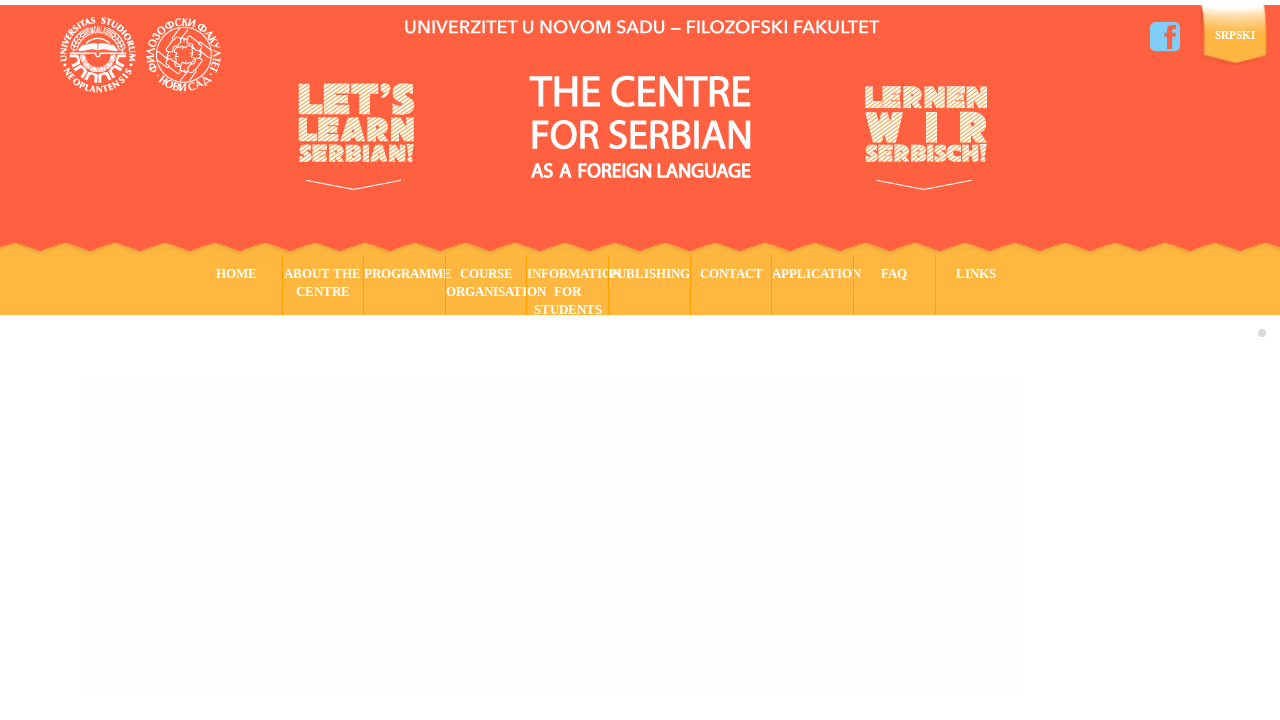

Hovered over Programme menu item at (405, 285) on xpath=/html/body/div/div[1]/div[2]/div/div/ul/li[3]/a
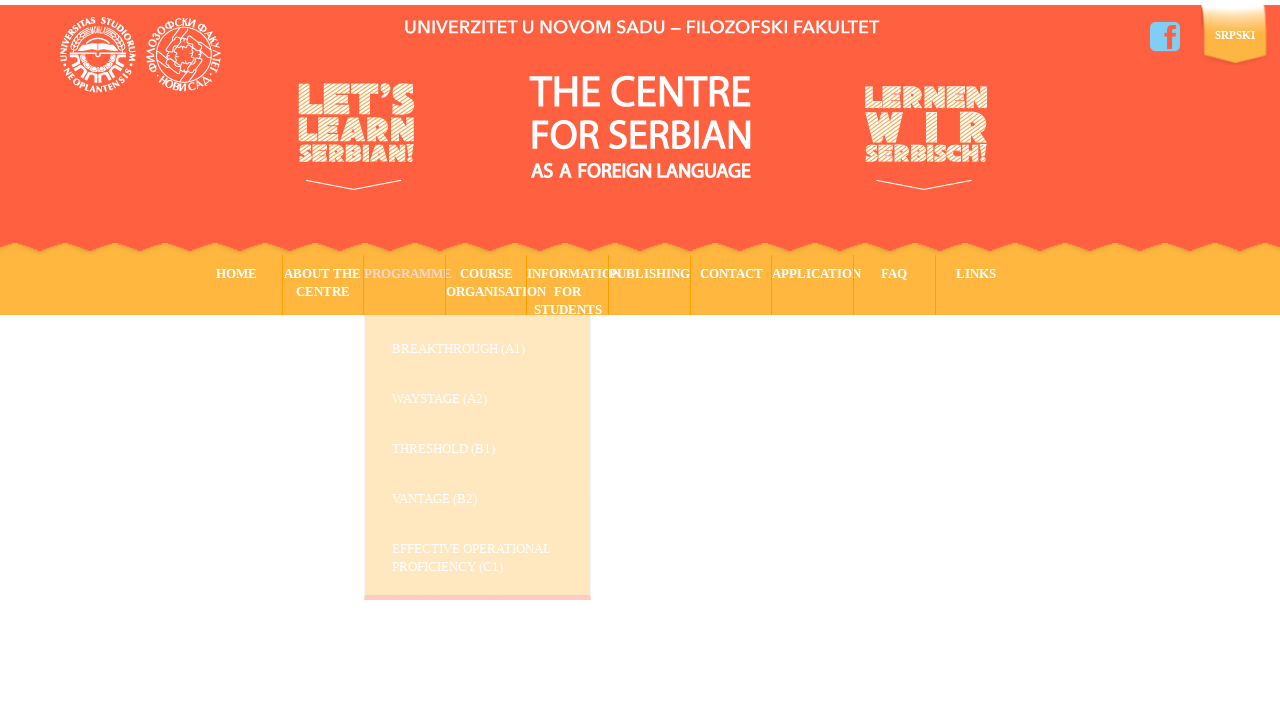

Clicked on A1 Program submenu item at (492, 355) on xpath=/html/body/div/div[1]/div[2]/div/div/ul/li[3]/ul/li[1]/a
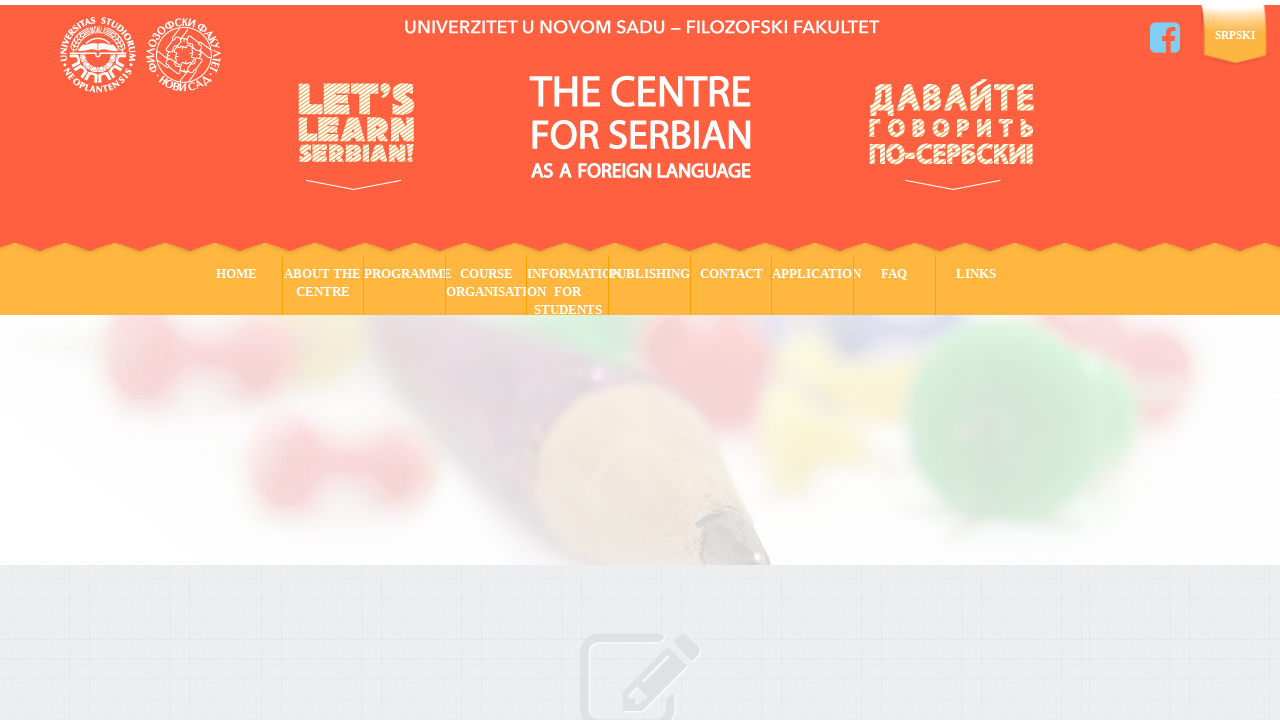

A1 Program page loaded and result element found
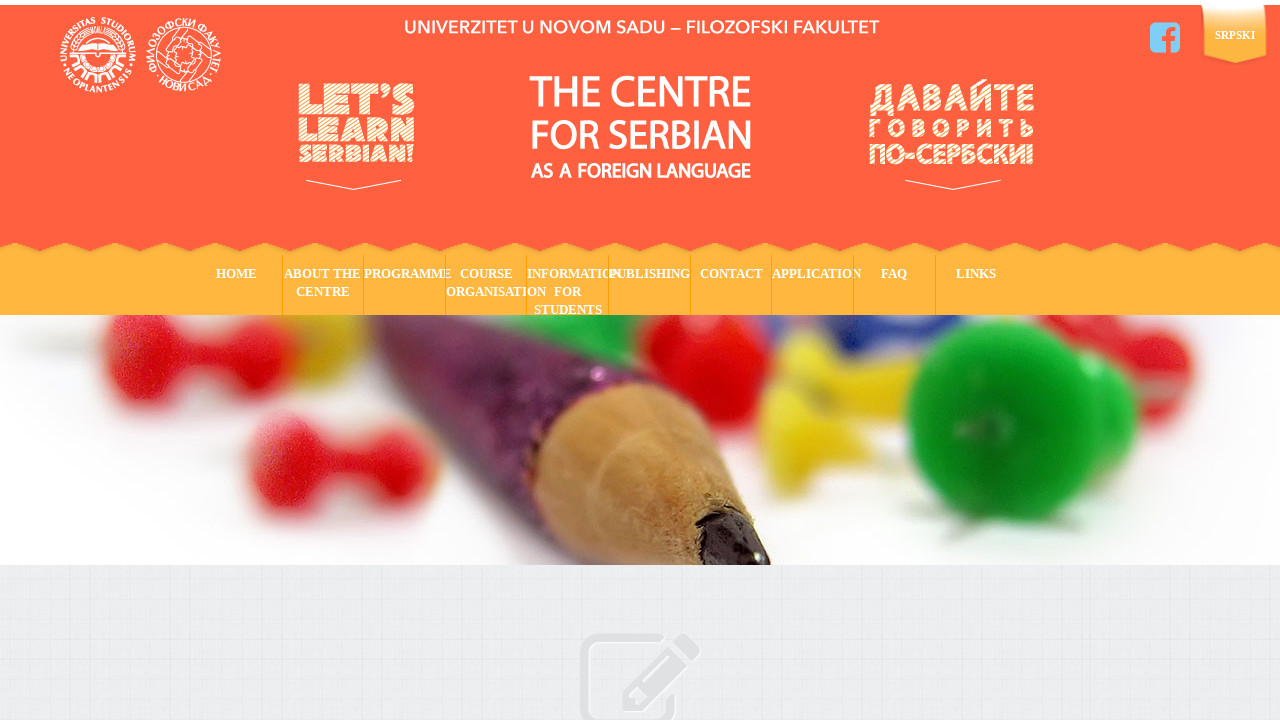

Verified that page displays 'AIM AND SYLLABUS' heading
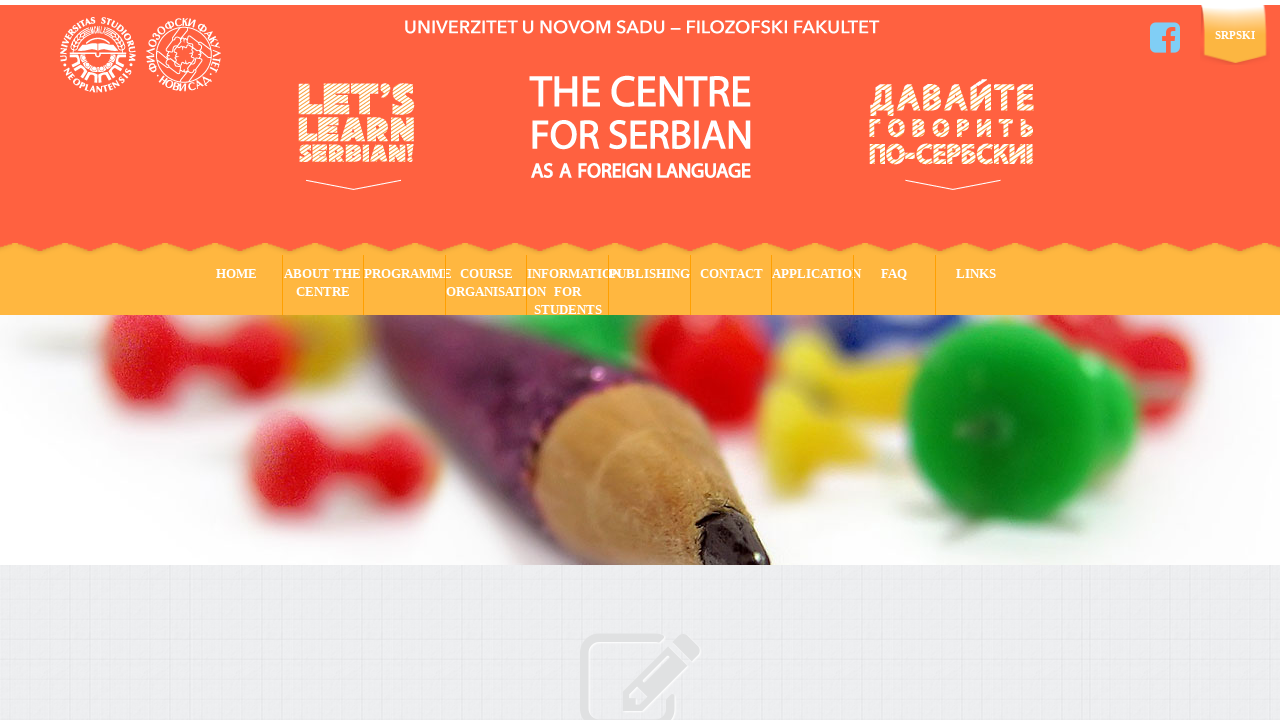

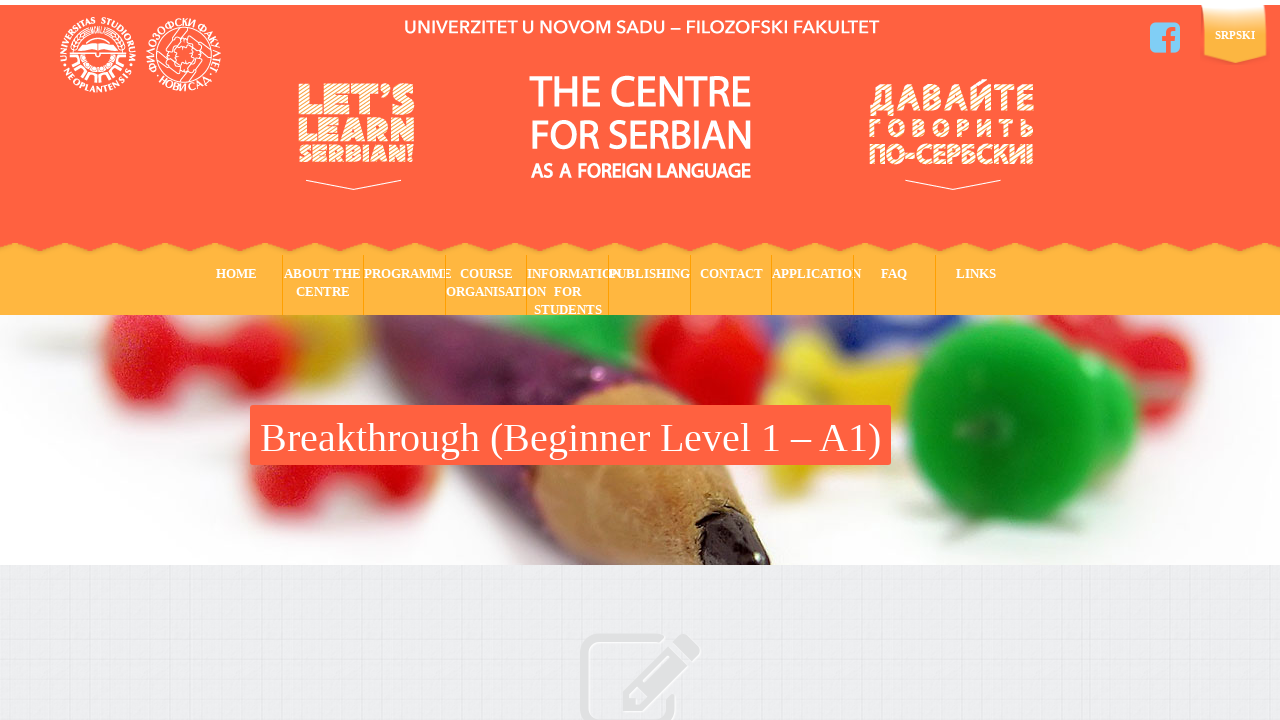